Tests page scrolling functionality by scrolling to the bottom of the page and then back to the top

Starting URL: https://www.selenium.dev/selenium/web/scrolling_tests/frame_with_nested_scrolling_frame_out_of_view.html

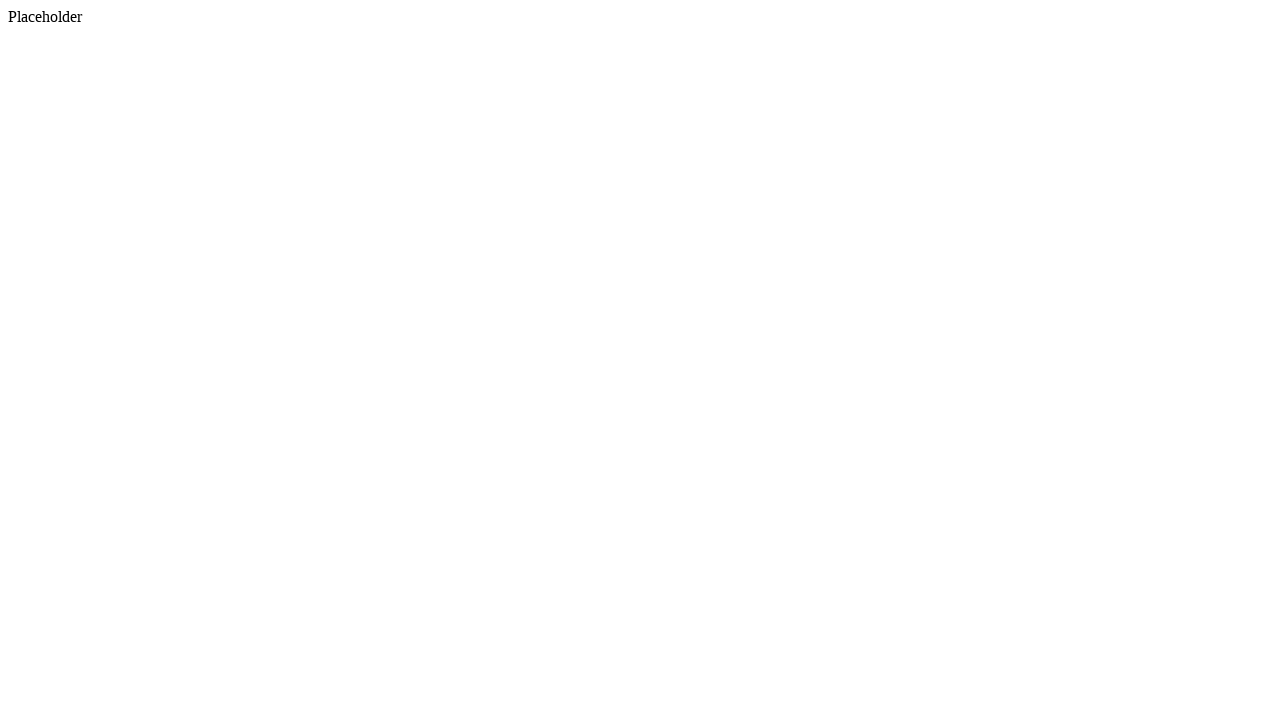

Navigated to scrolling test page
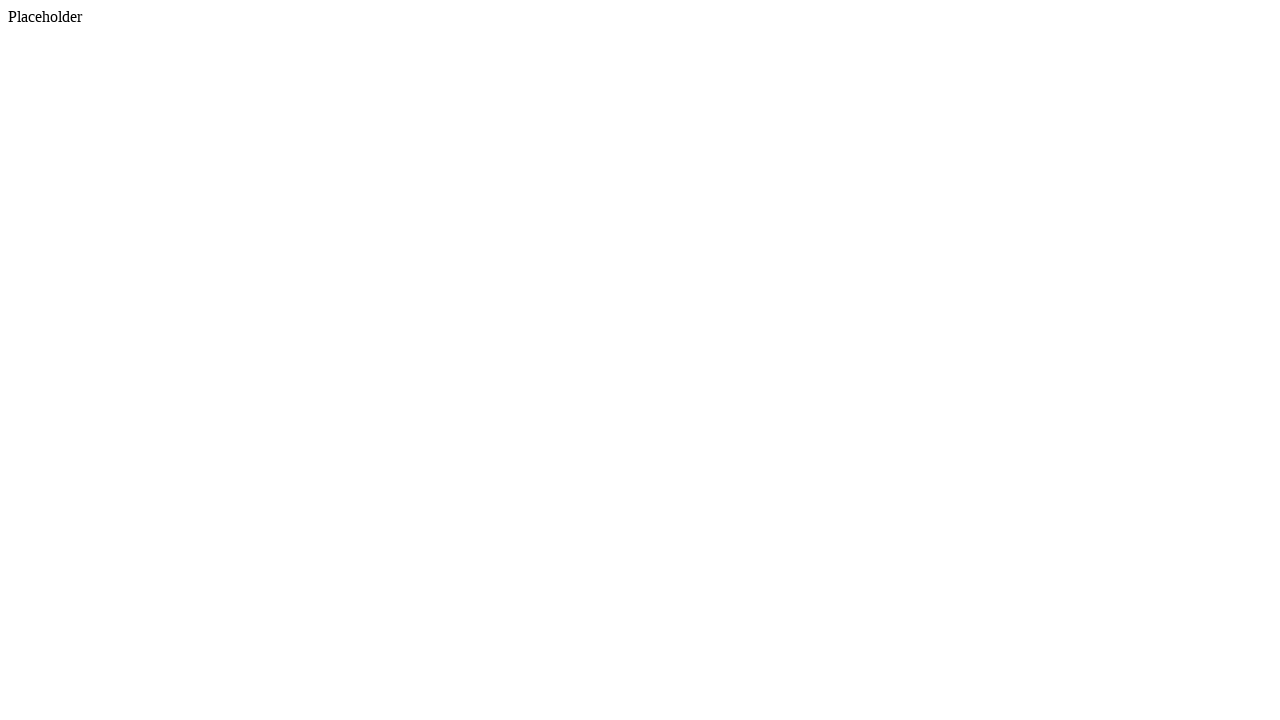

Scrolled to the bottom of the page
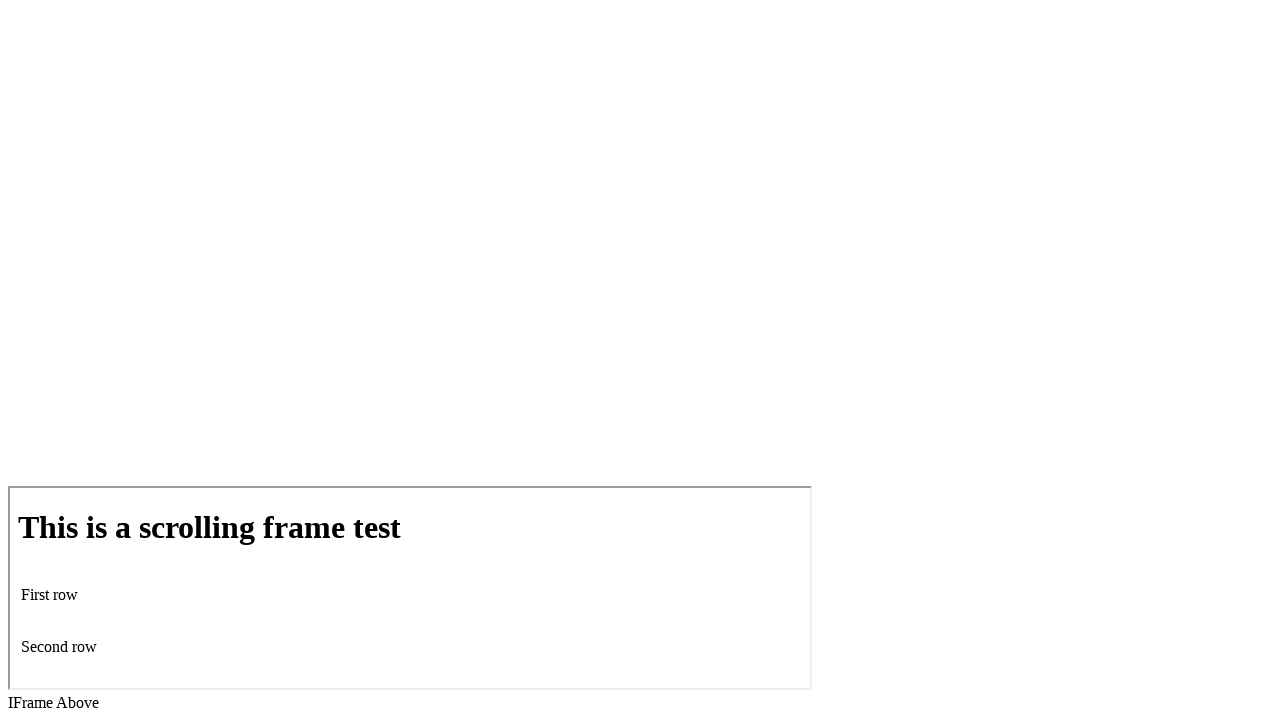

Waited 2 seconds to observe scroll effect
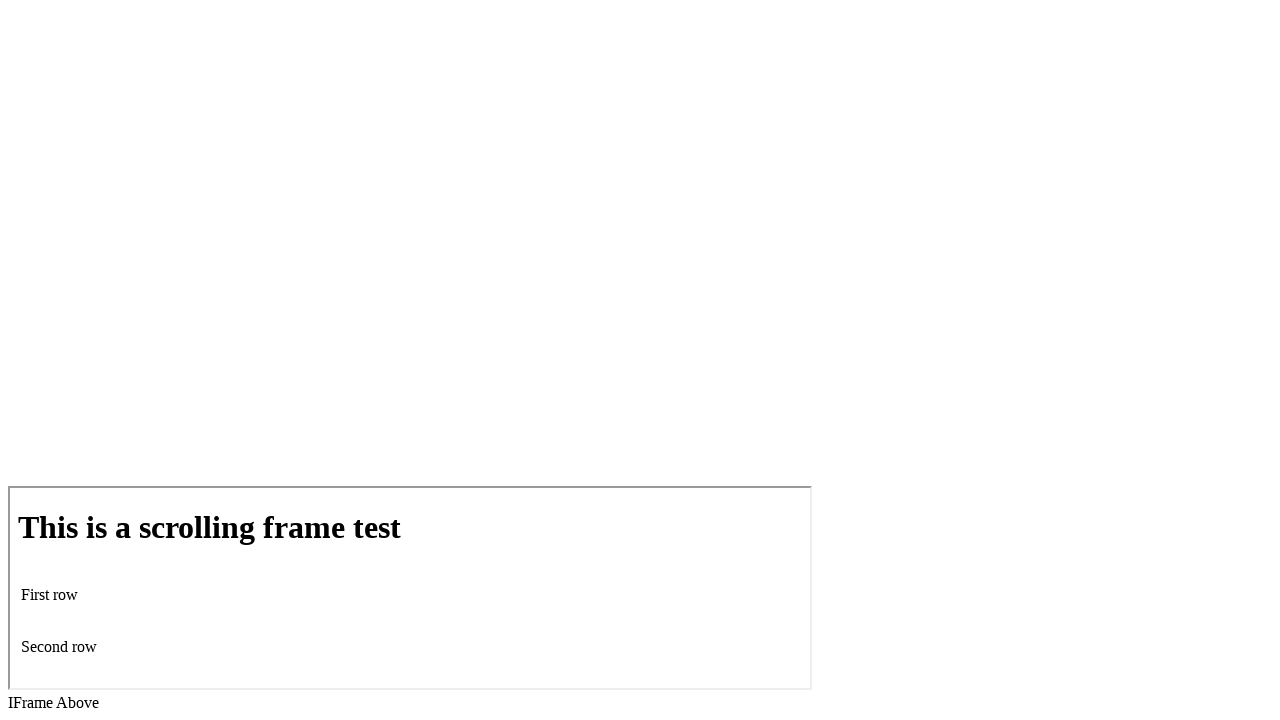

Scrolled back to the top of the page
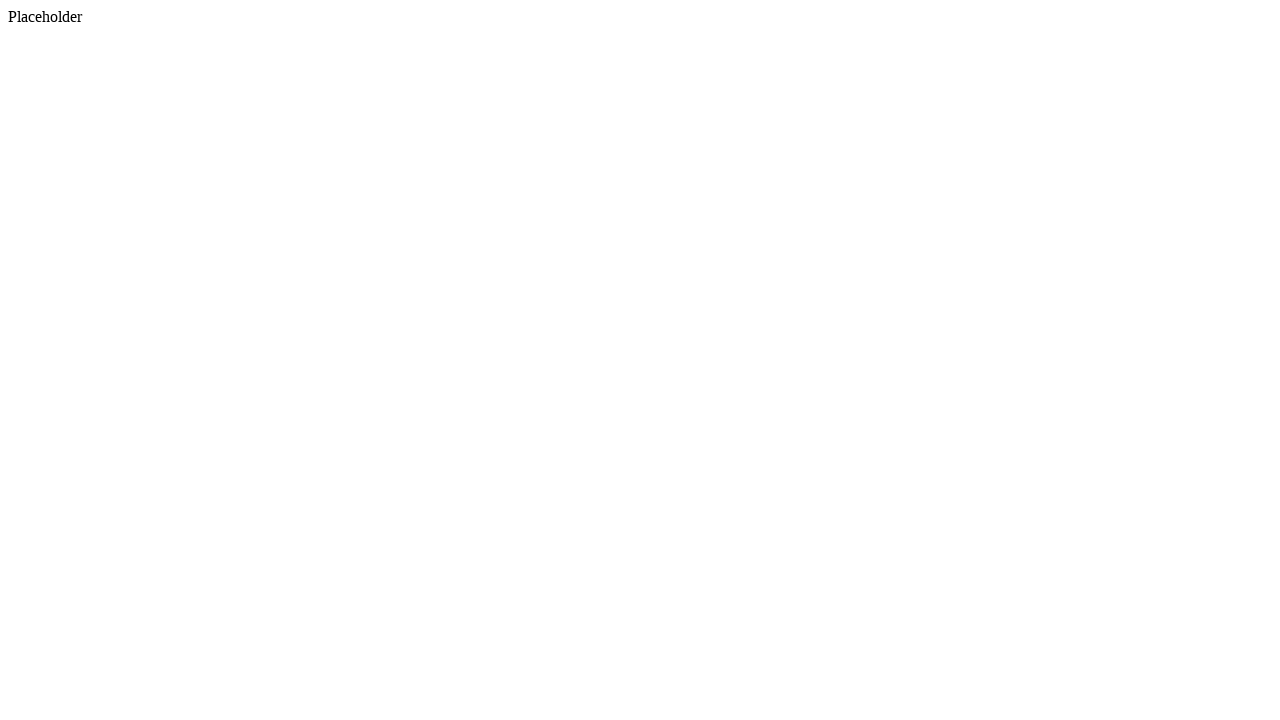

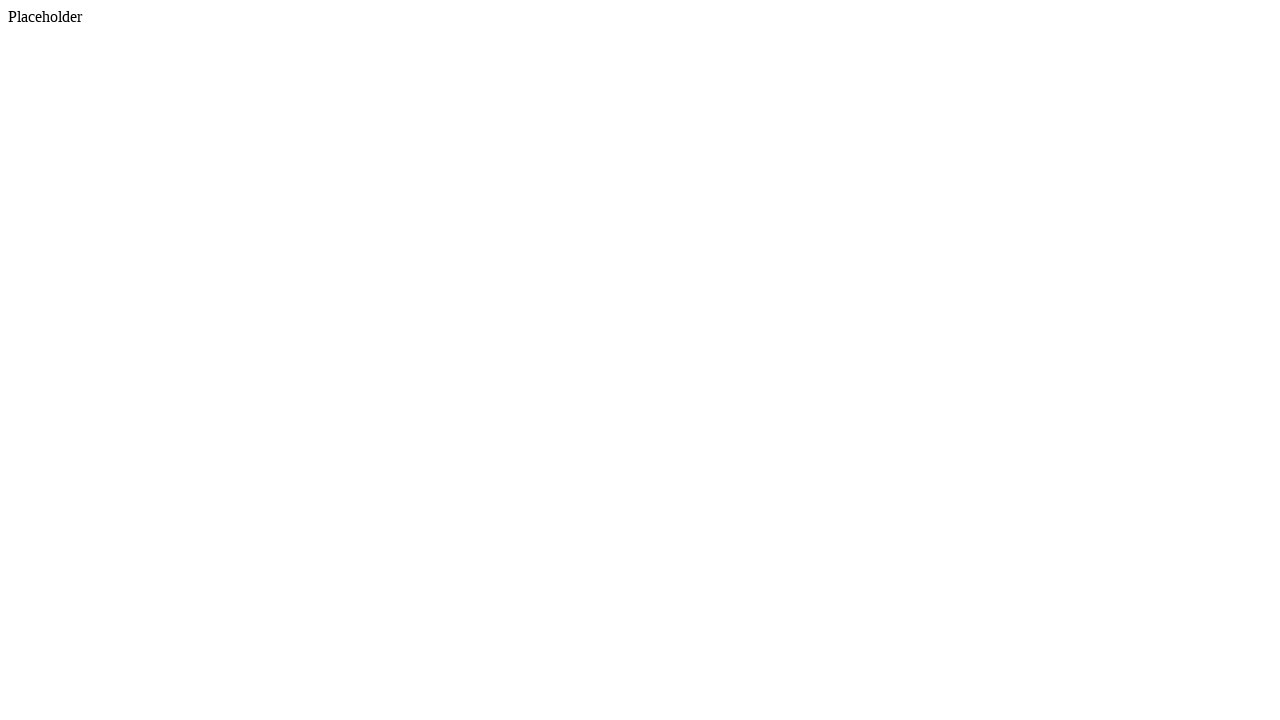